Tests radio button selection by clicking through three radio button options and verifying selection state

Starting URL: https://rahulshettyacademy.com/AutomationPractice/

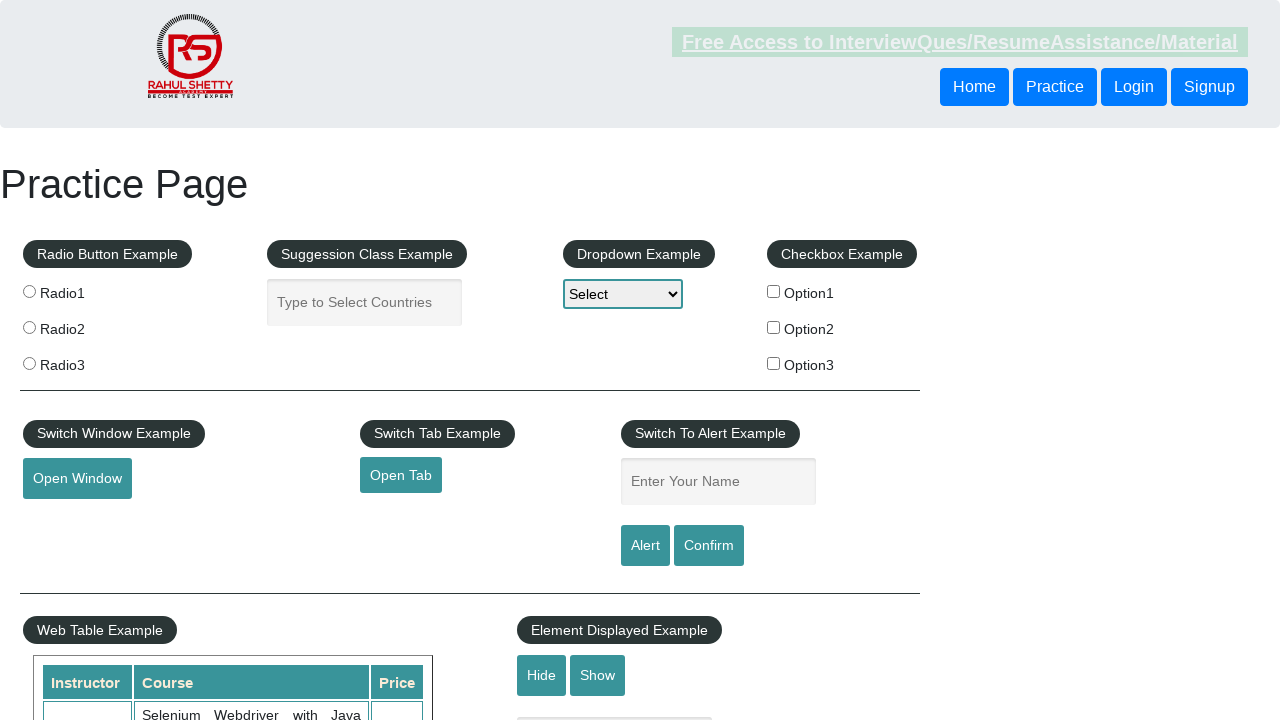

Verified page title is 'Practice Page'
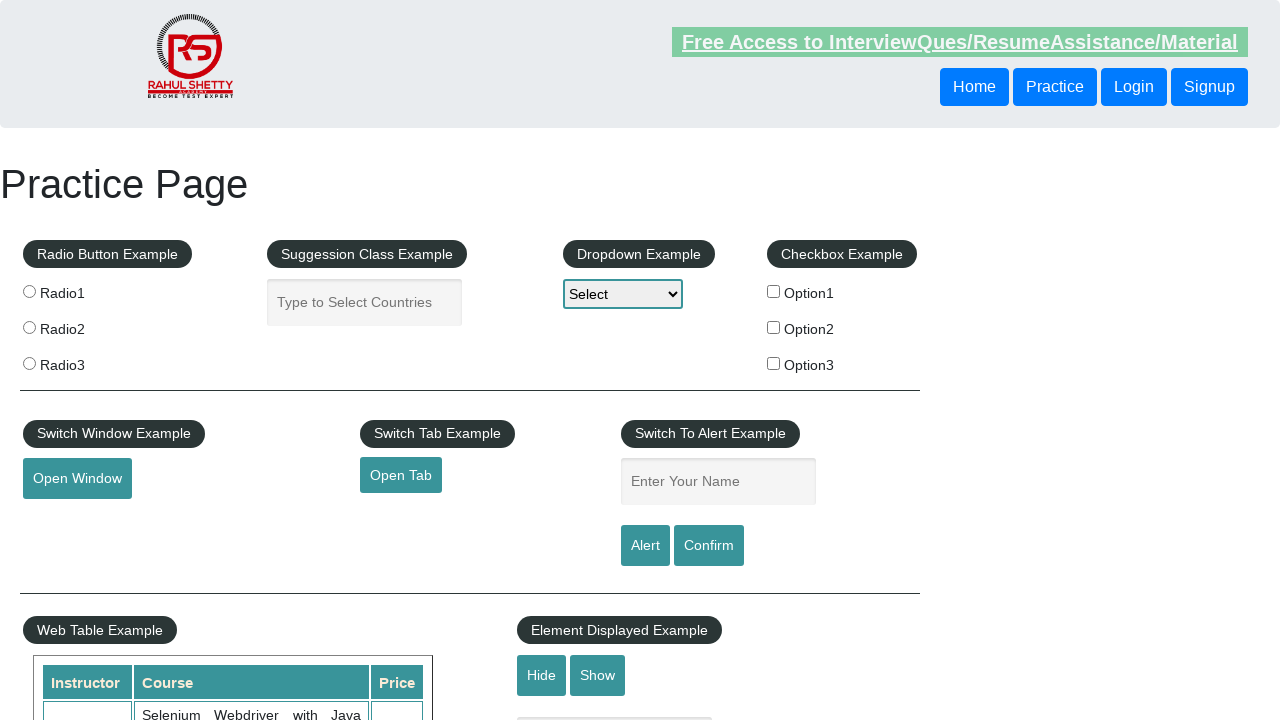

Clicked first radio button at (29, 291) on xpath=//body/div[1]/div[1]/fieldset[1]/label[1]/input[1]
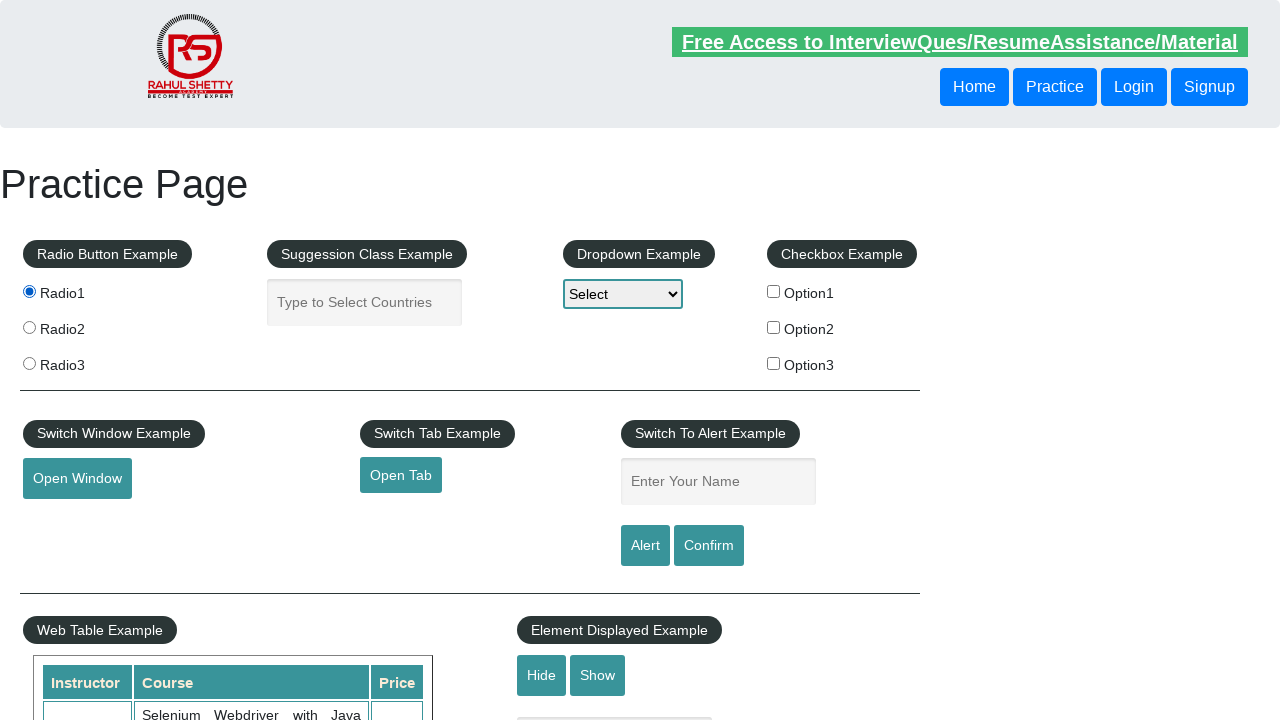

Waited 2 seconds for first radio button to register
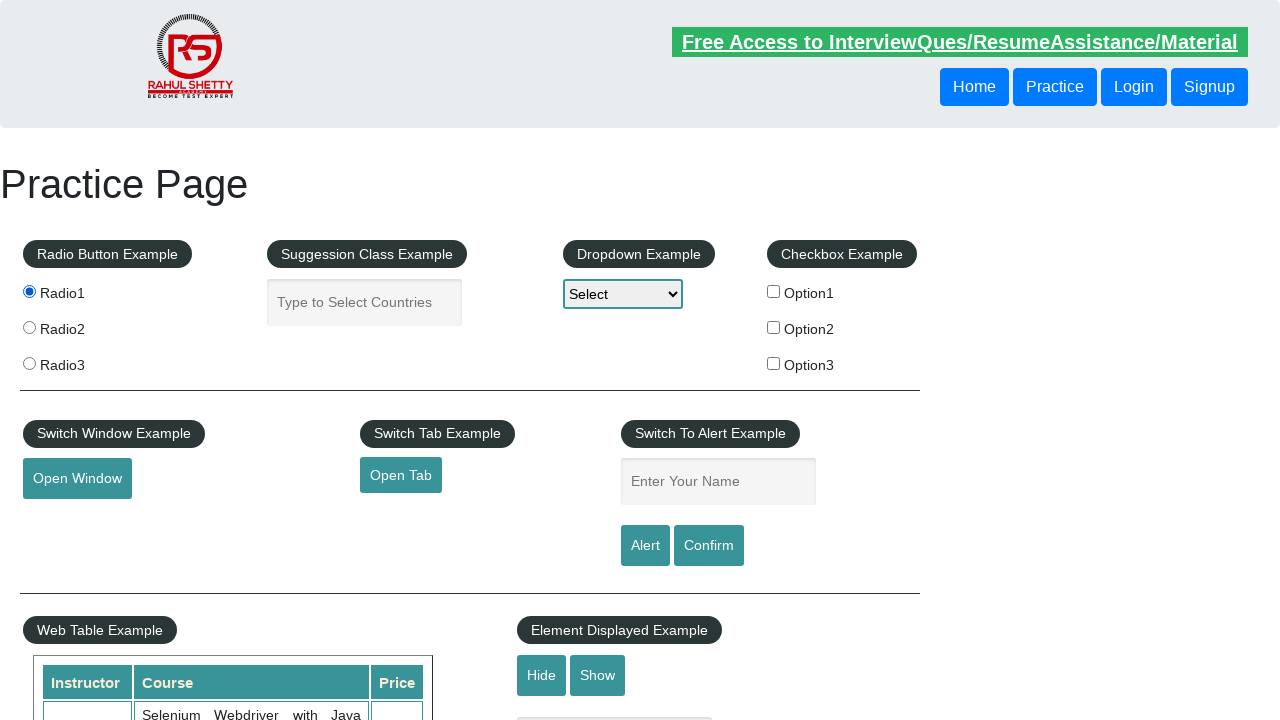

Clicked second radio button at (29, 327) on xpath=//body/div[1]/div[1]/fieldset[1]/label[2]/input[1]
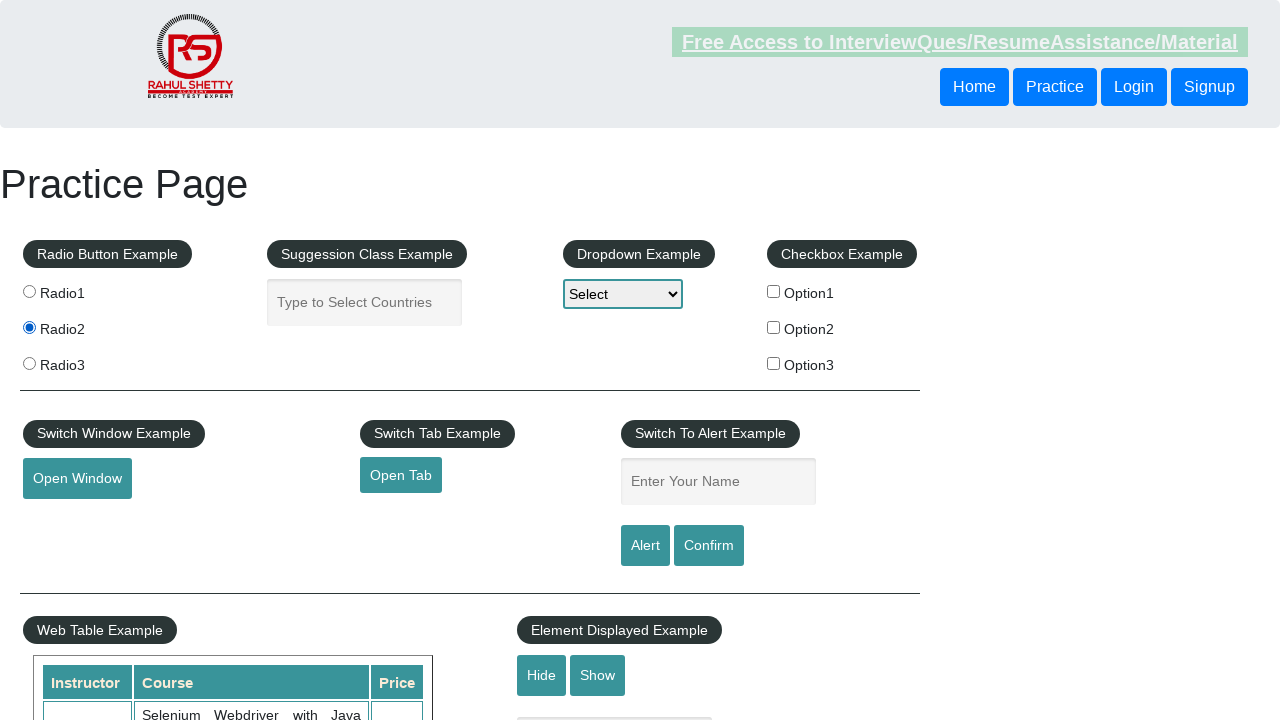

Waited 2 seconds for second radio button to register
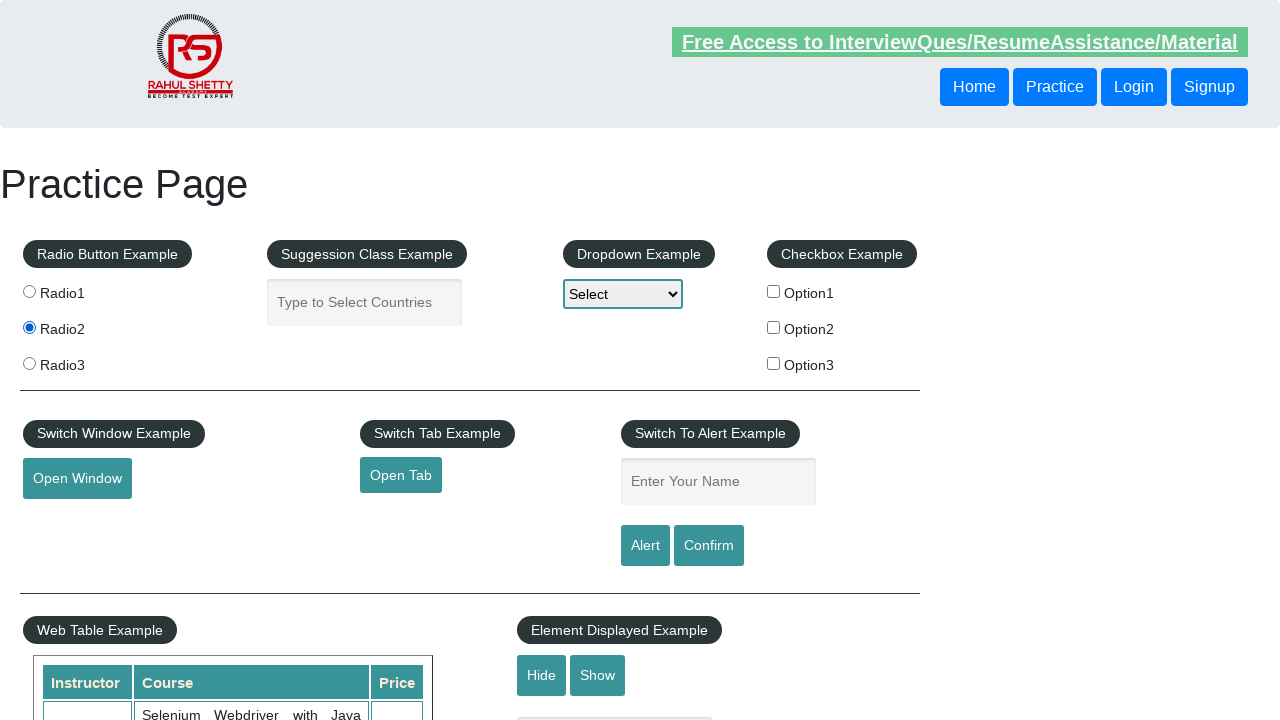

Clicked third radio button at (29, 363) on xpath=//body/div[1]/div[1]/fieldset[1]/label[3]/input[1]
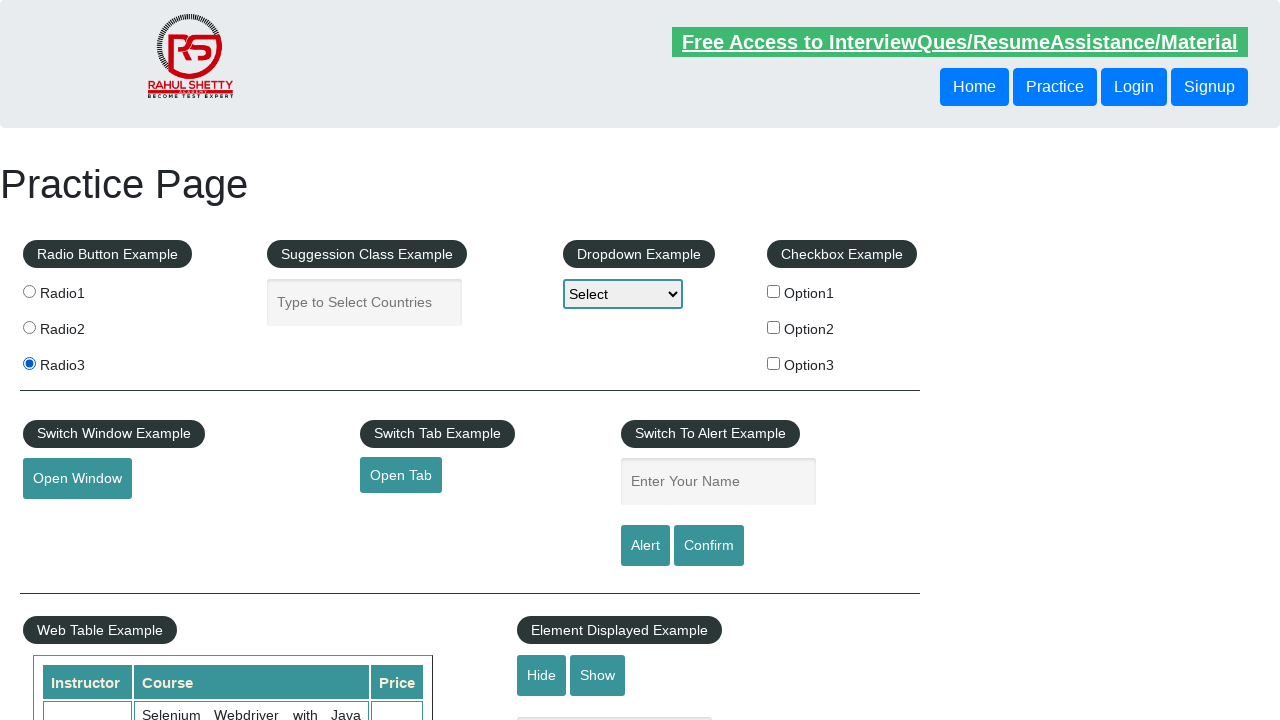

Waited 2 seconds for third radio button to register
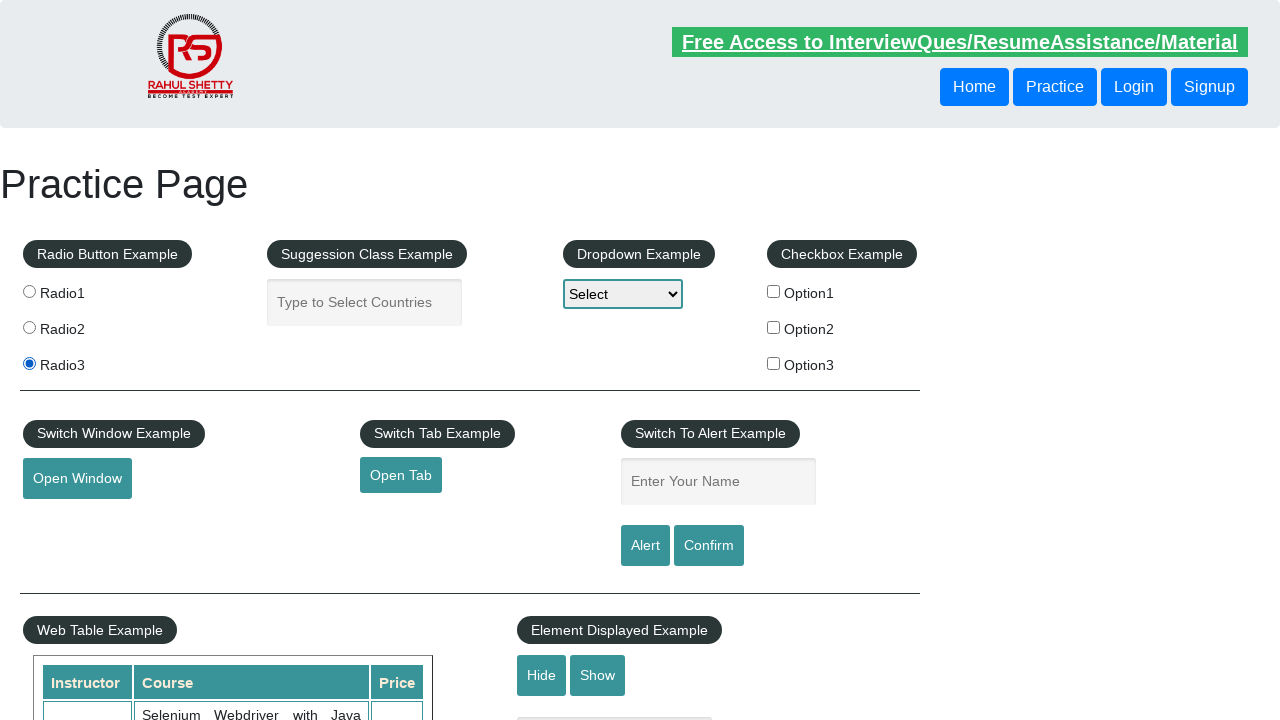

Verified radio button 3 is selected
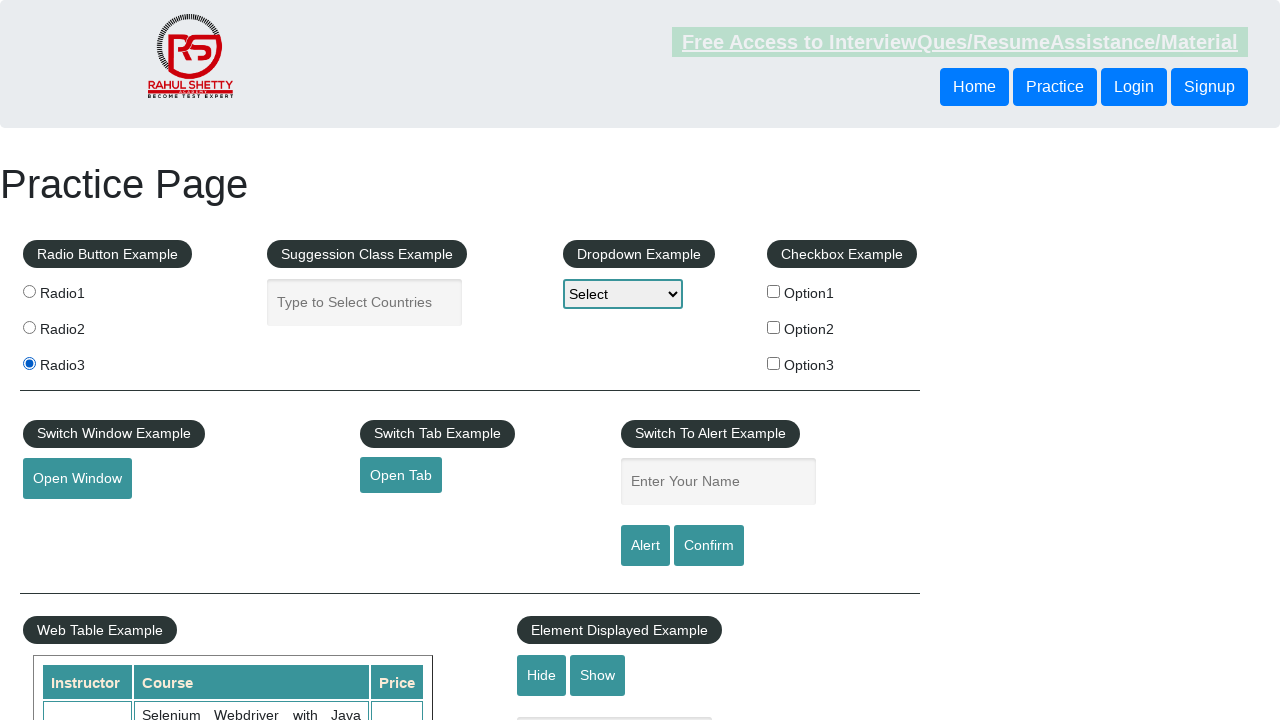

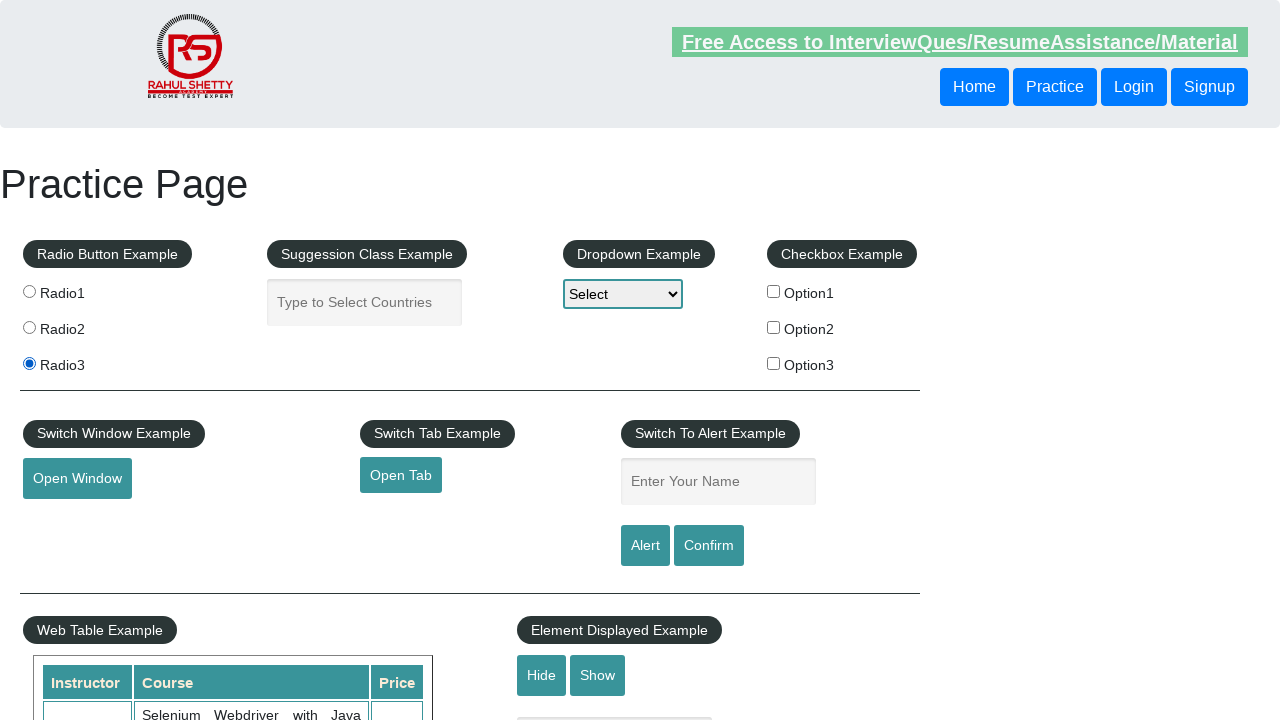